Tests registration form on the first page by filling required fields and submitting the form

Starting URL: http://suninjuly.github.io/registration1.html

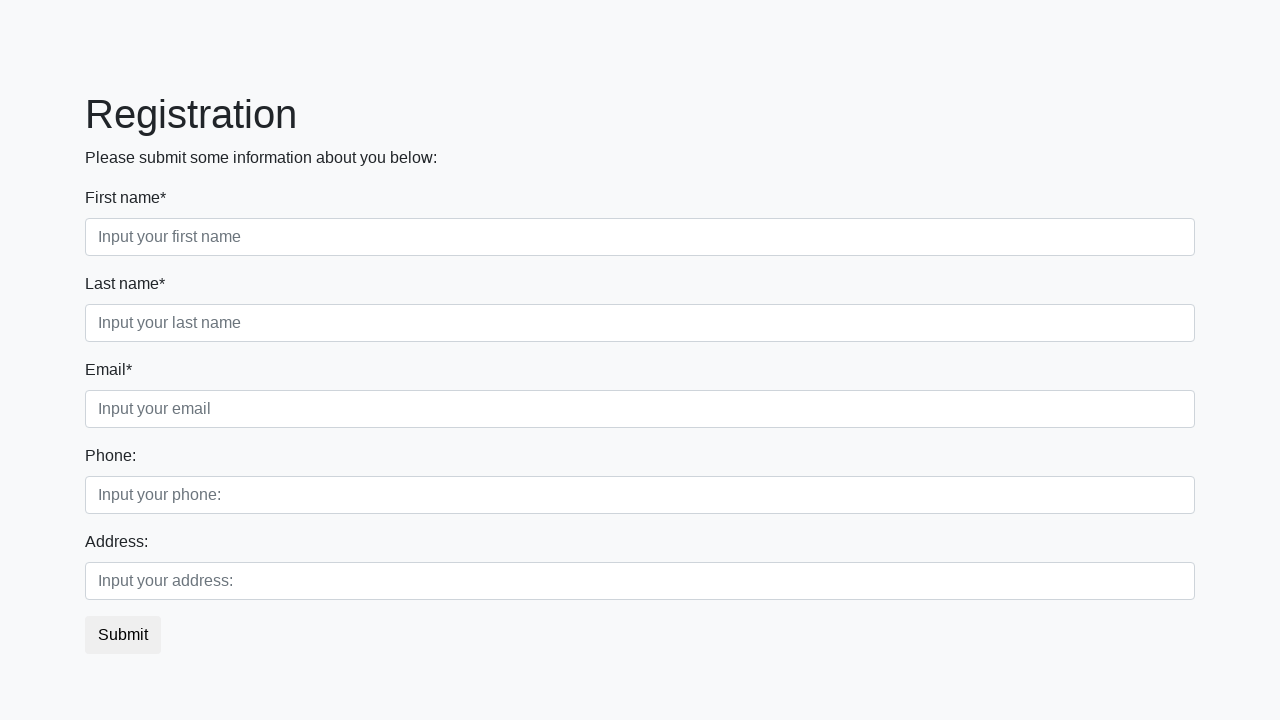

Filled first name field with 'Tamara' on .form-control.first[required]
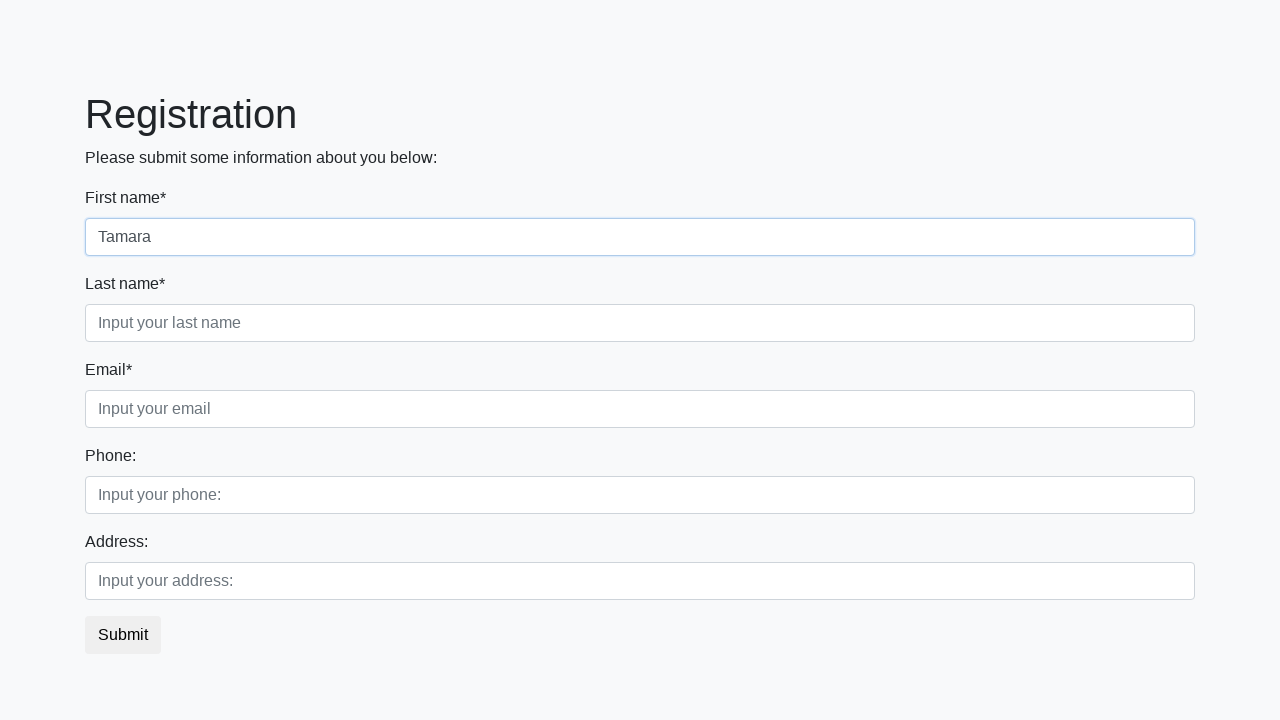

Filled last name field with 'Stowns' on .form-control.second[required]
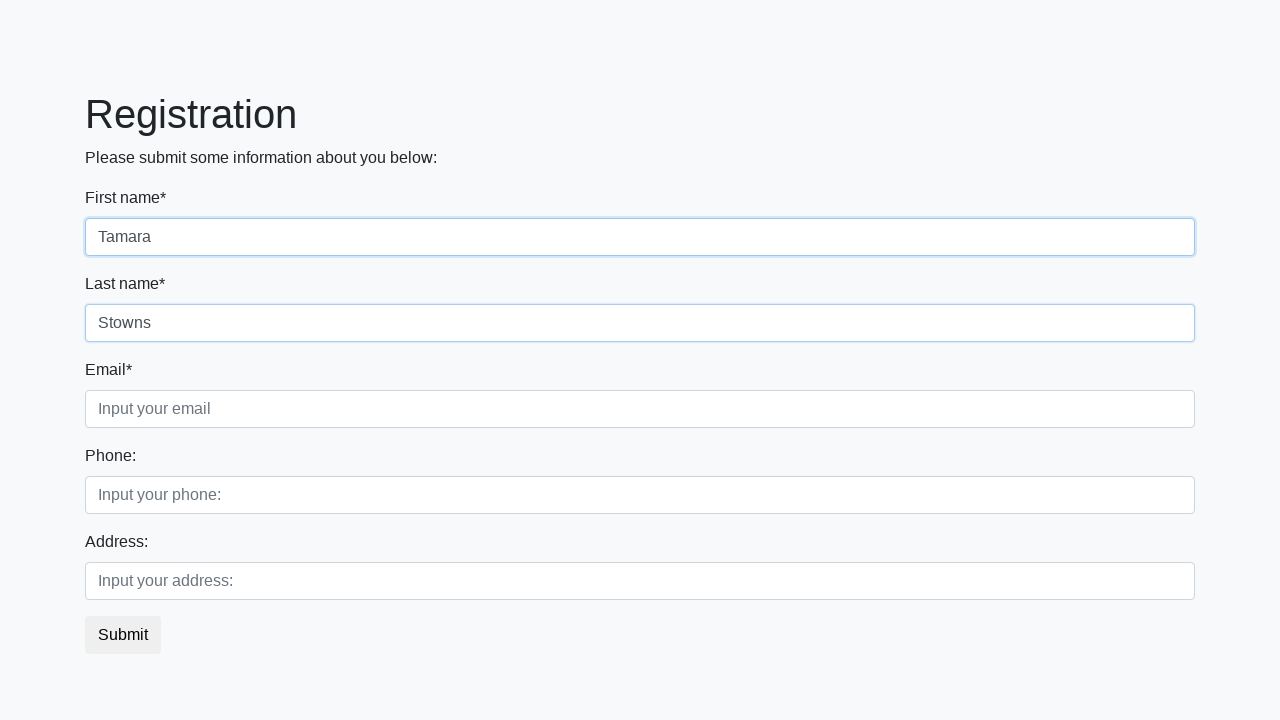

Filled email field with 'blabla@mail.ru' on .form-control.third[required]
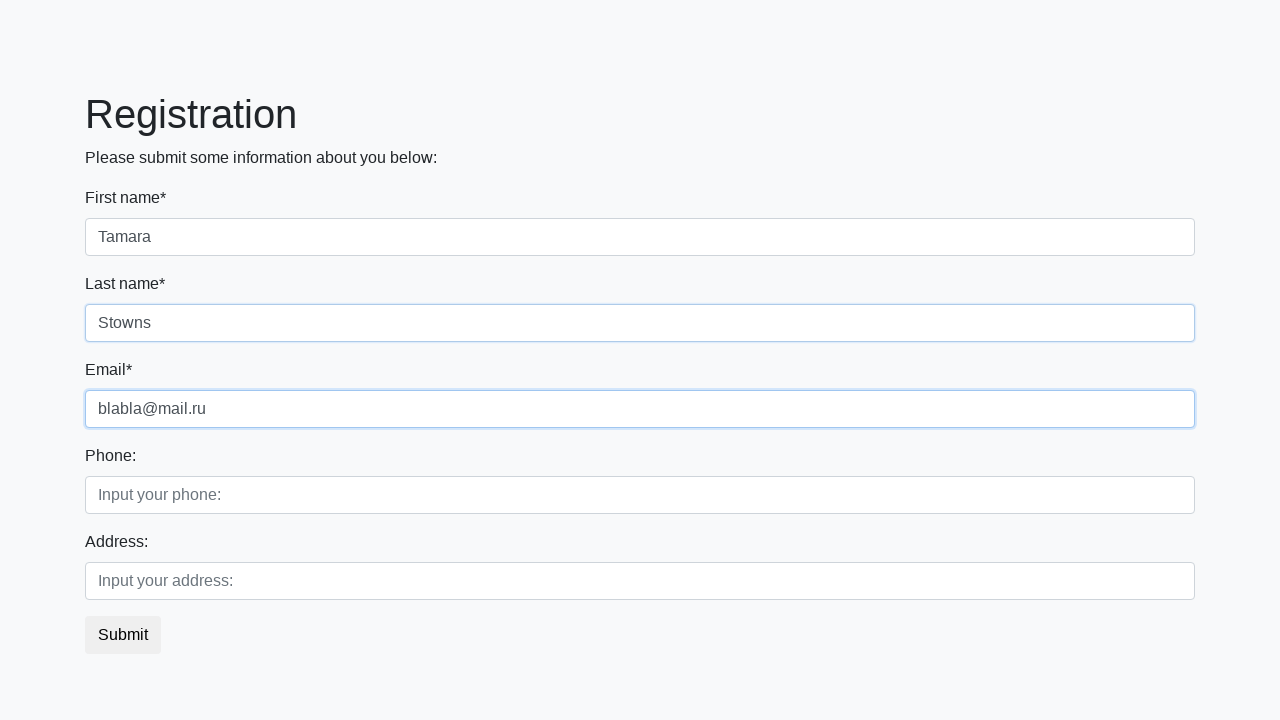

Clicked submit button to submit registration form at (123, 635) on .btn.btn-default
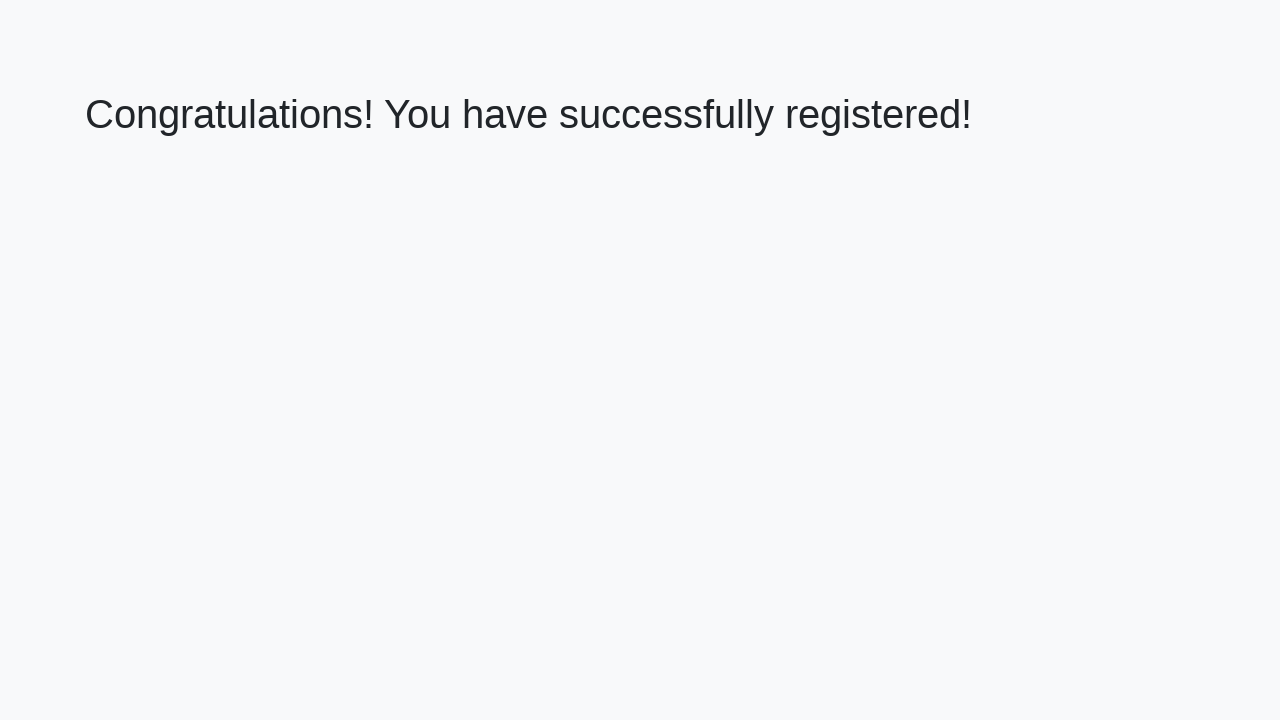

Success message container loaded, registration completed
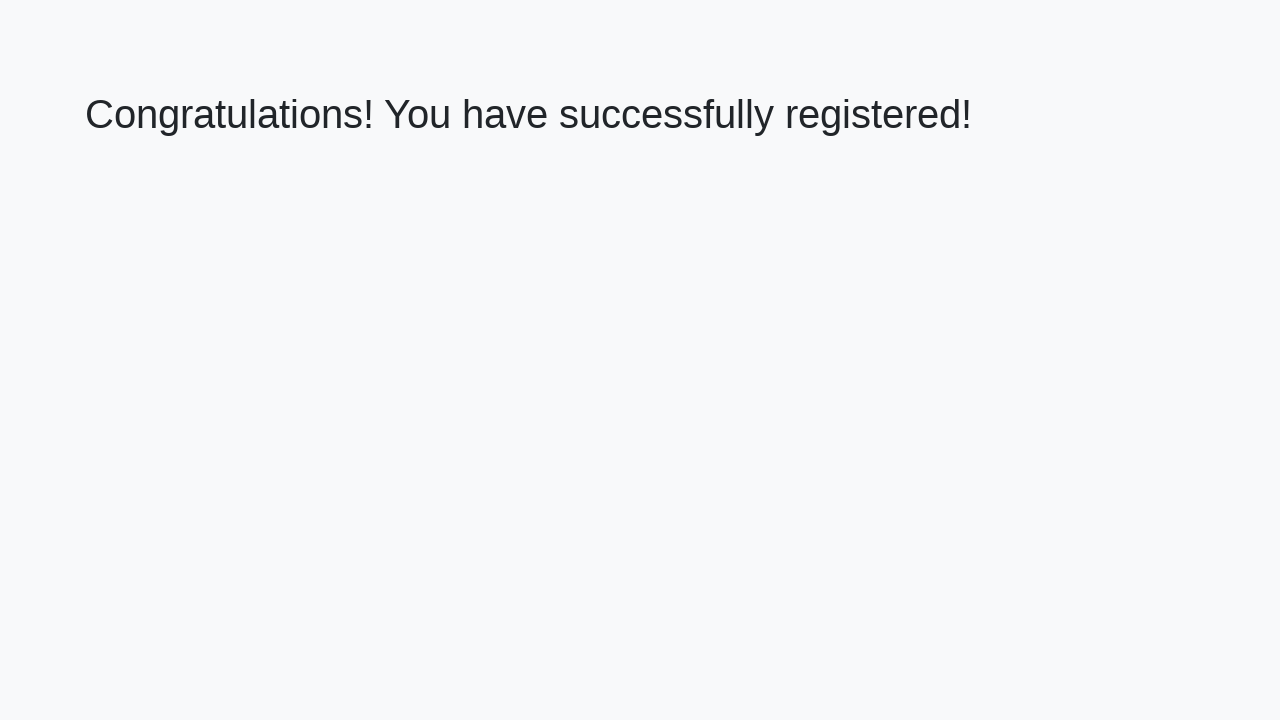

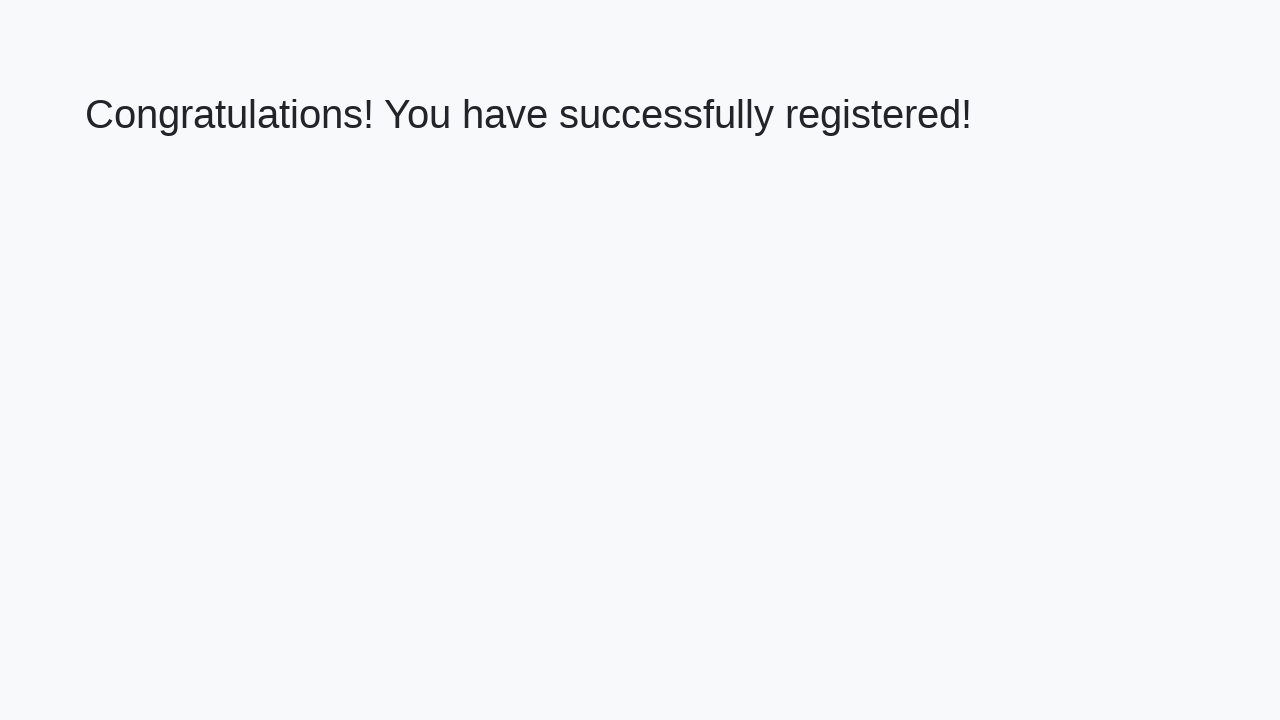